Navigates to a locators example page and retrieves text from the heading element (this test is designed to demonstrate a failing assertion)

Starting URL: https://kristinek.github.io/site/examples/locators

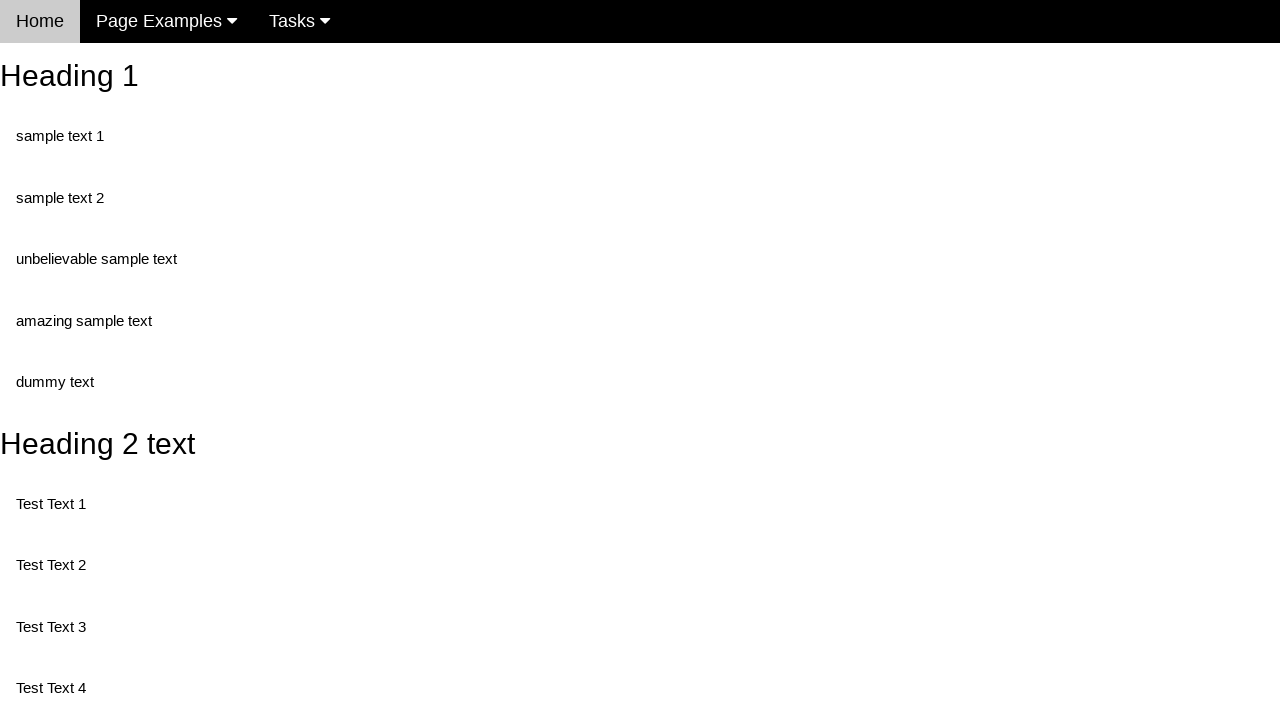

Navigated to locators example page
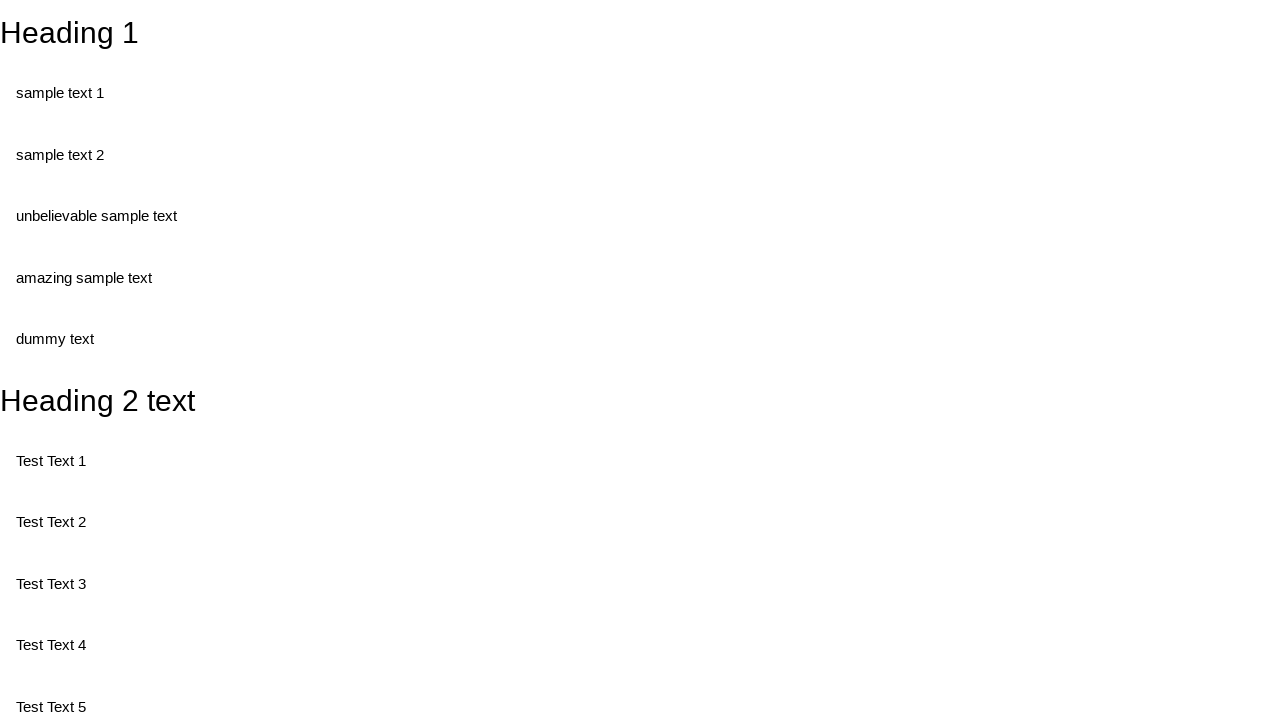

Waited for heading element with ID 'heading_1' to be visible
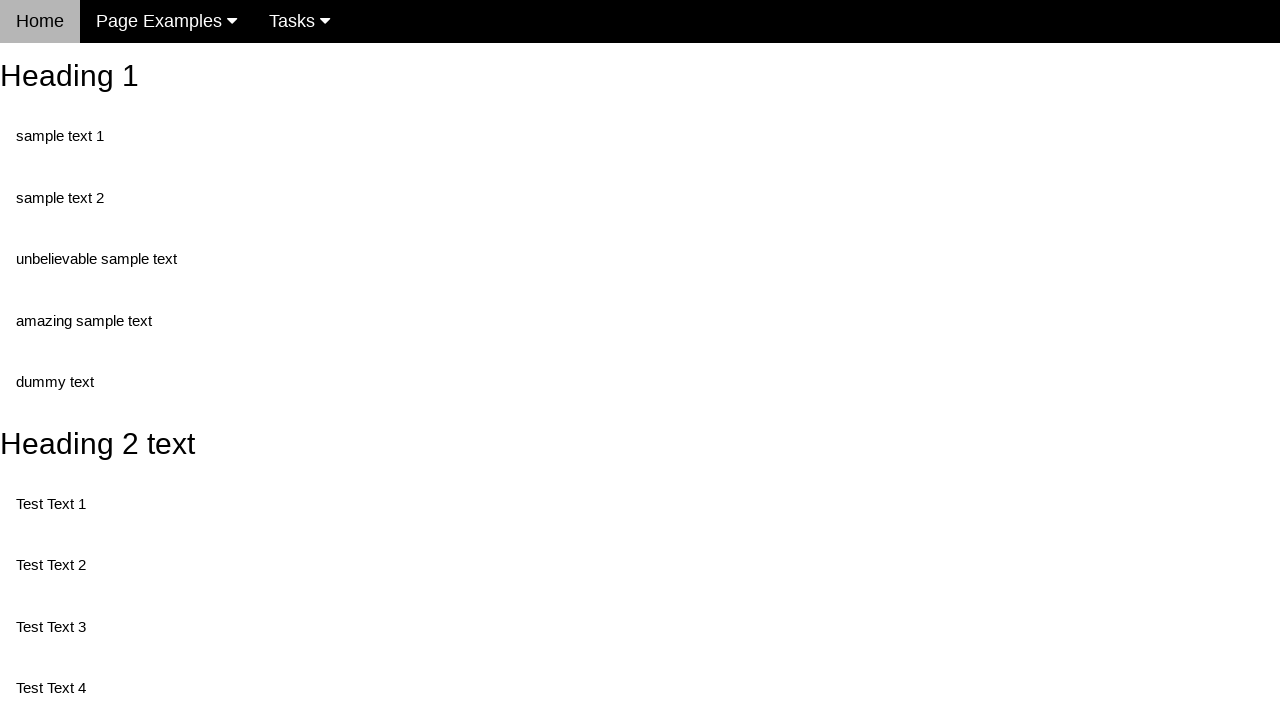

Retrieved text content from heading element
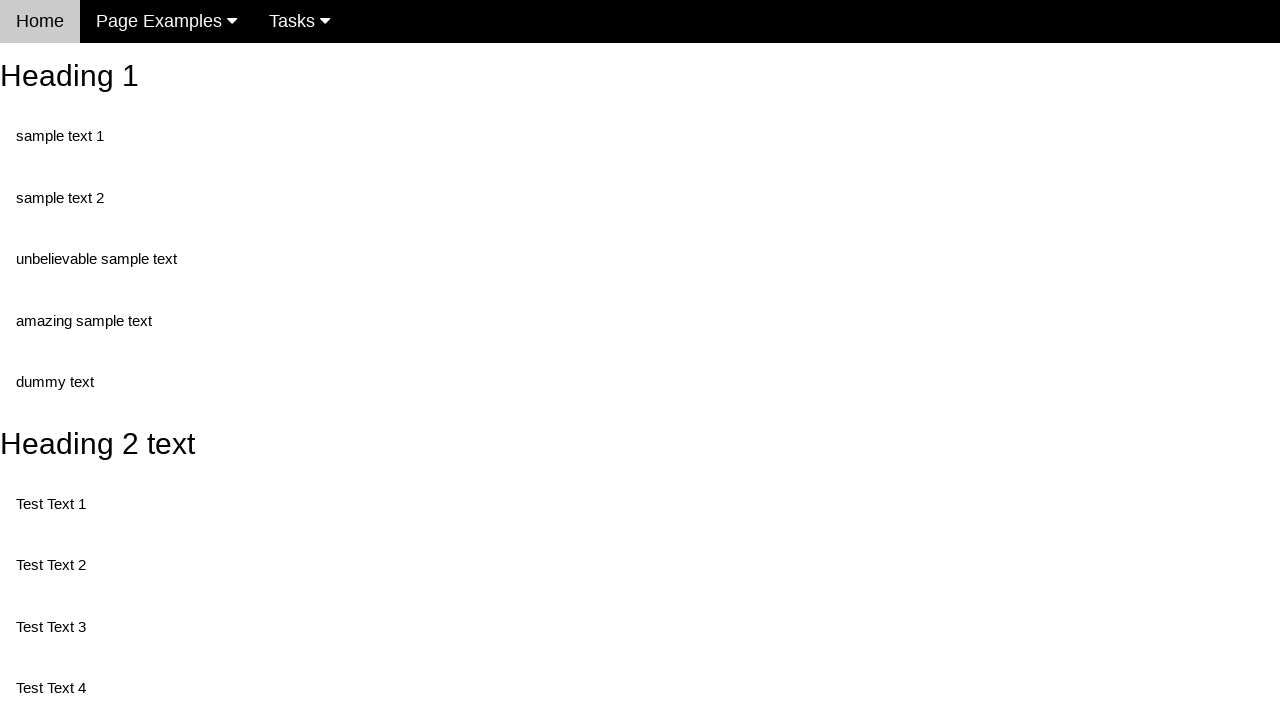

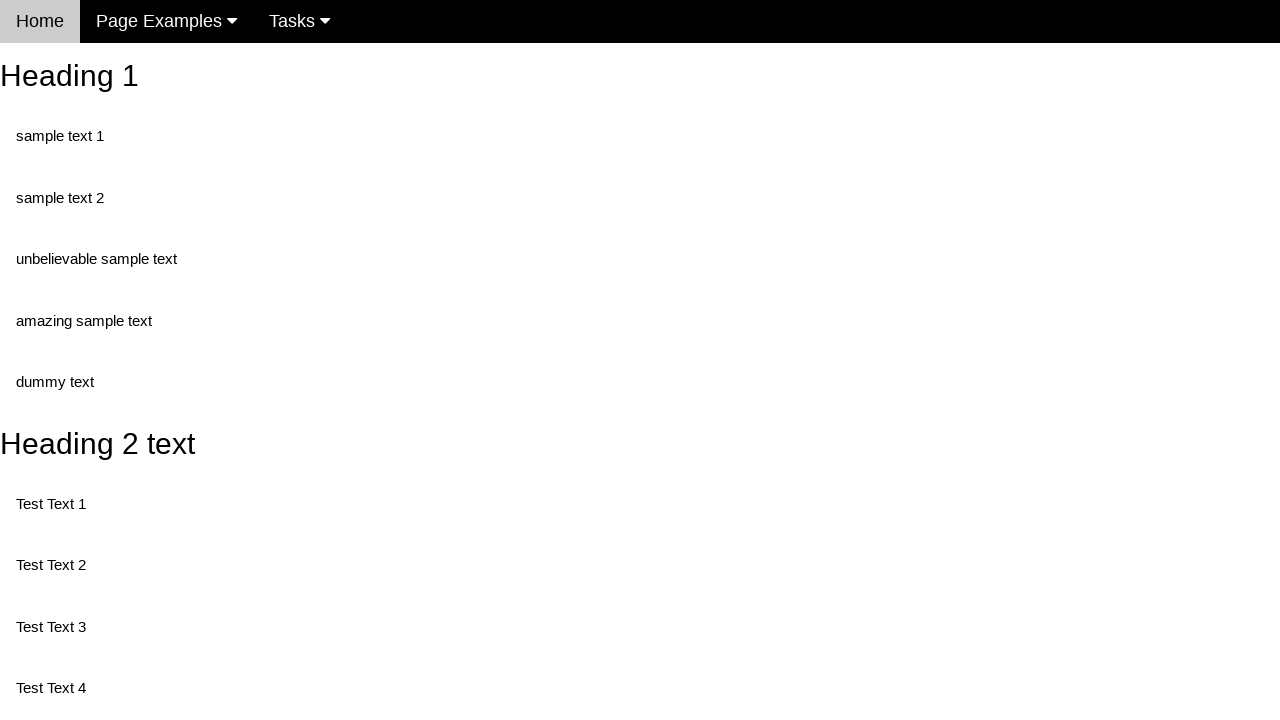